Navigates to a login page and retrieves the CSS color property of the Login button to verify the element's styling is accessible.

Starting URL: https://opensource-demo.orangehrmlive.com/web/index.php/auth/login

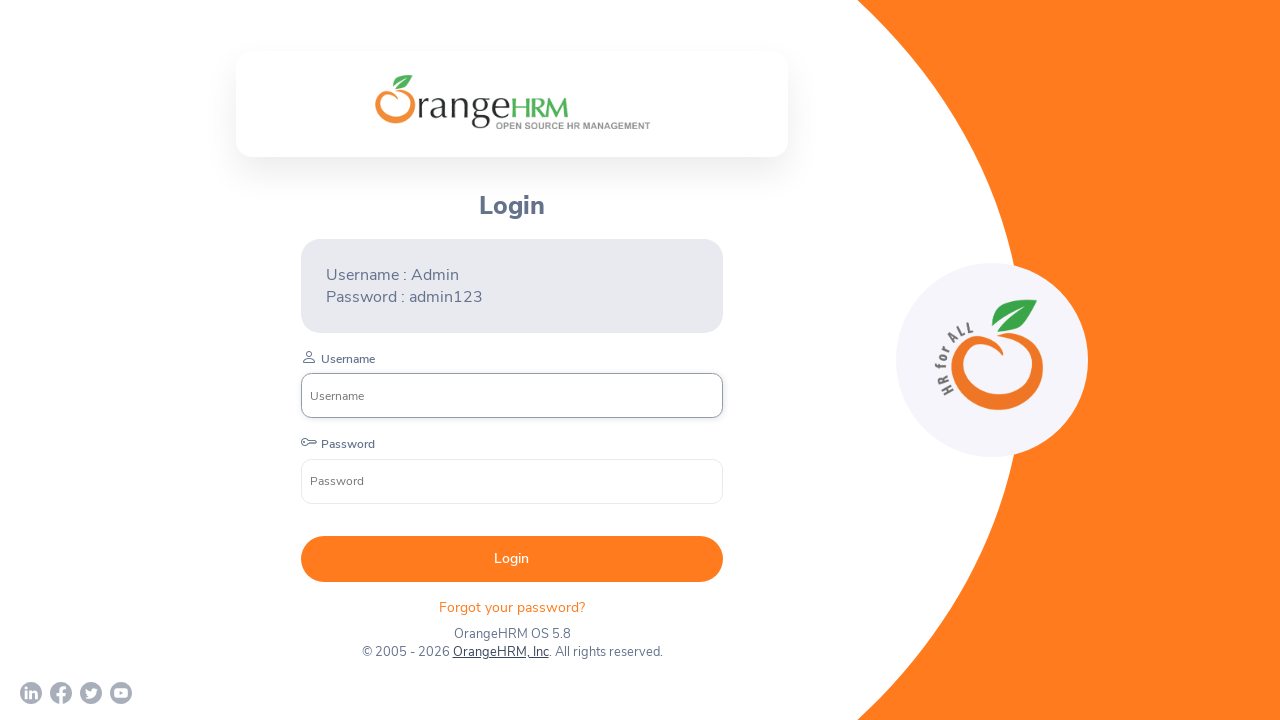

Waited for Login button to be visible
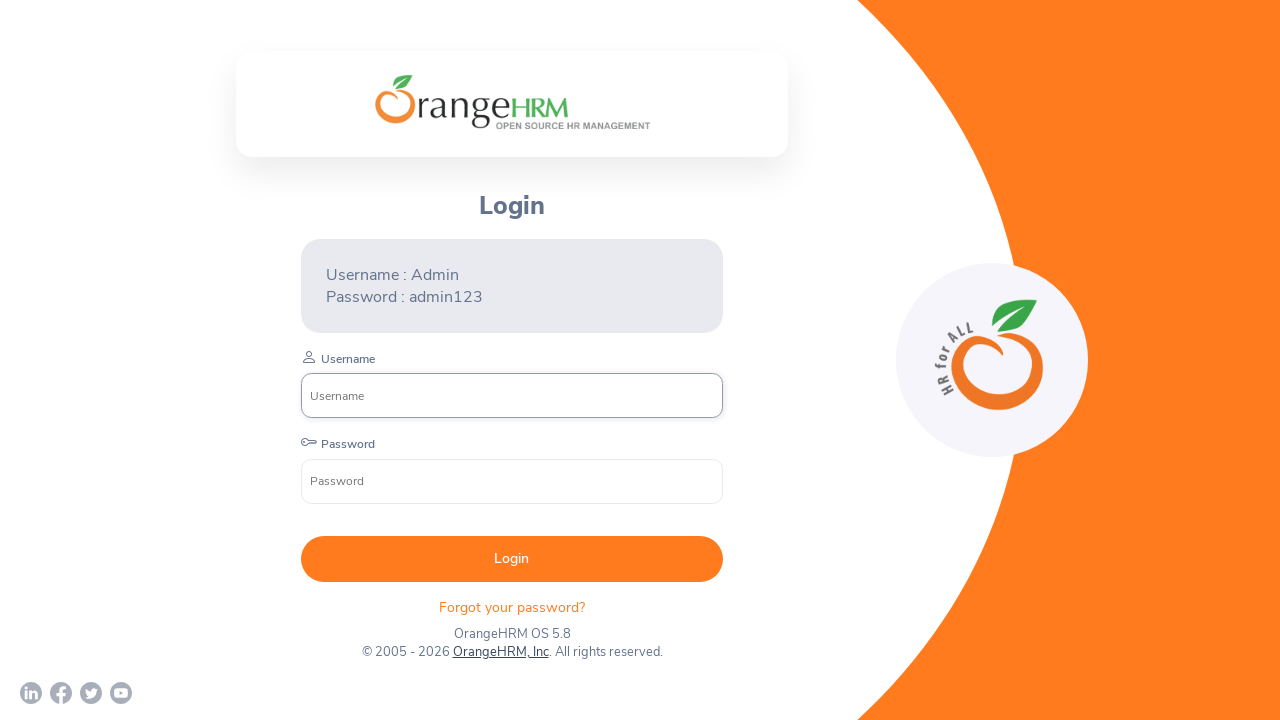

Located the Login button element
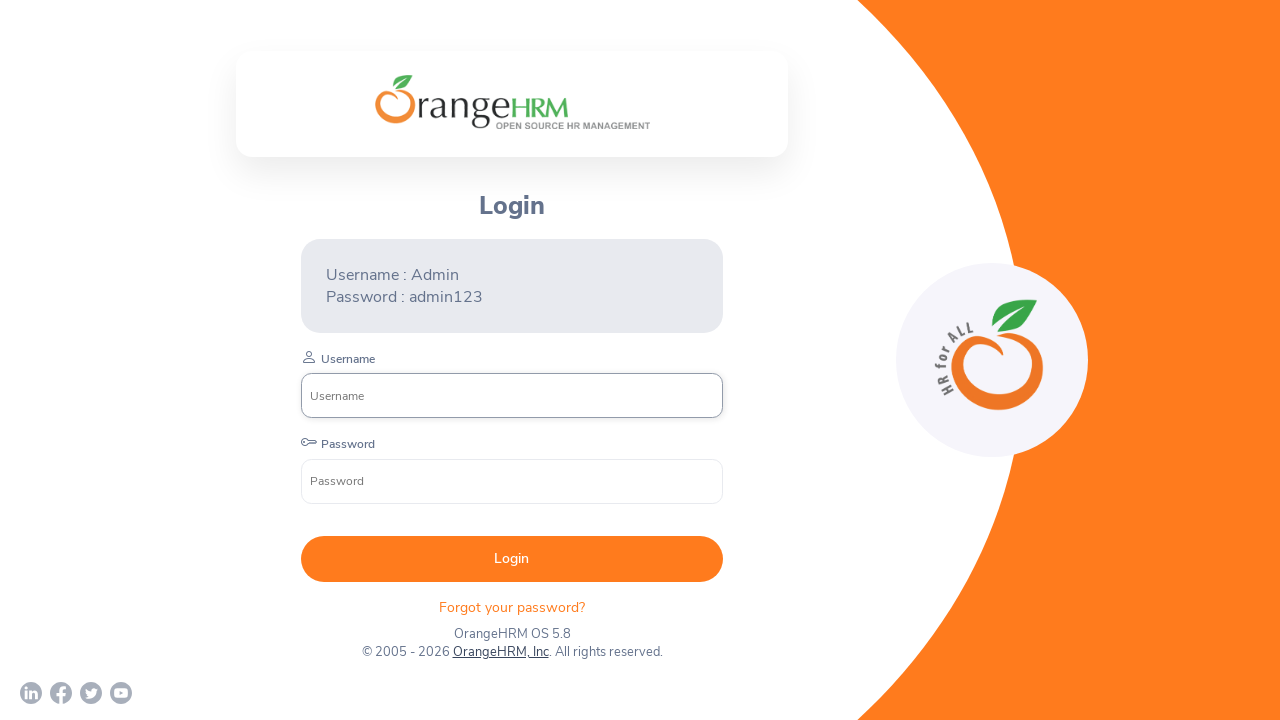

Retrieved CSS color property of Login button: rgb(255, 255, 255)
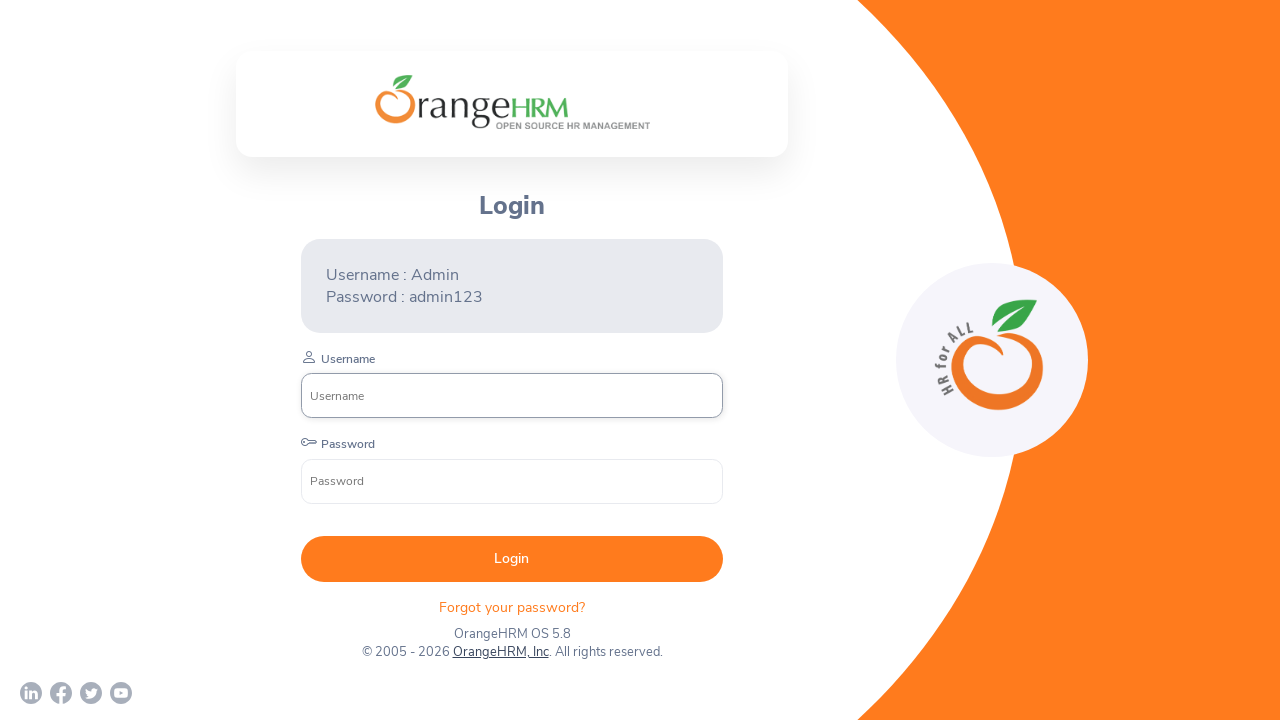

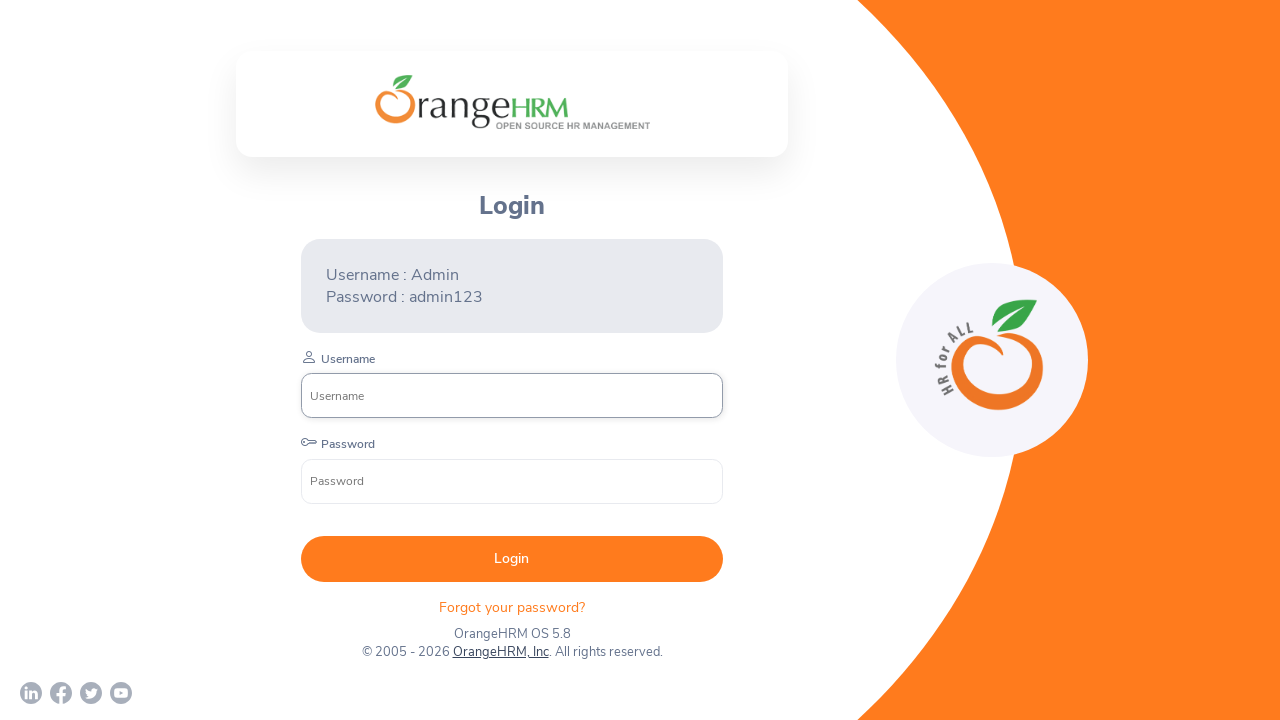